Tests React Semantic UI searchable dropdown by selecting countries (Algeria, Bahrain) from the dropdown menu.

Starting URL: https://react.semantic-ui.com/maximize/dropdown-example-search-selection/

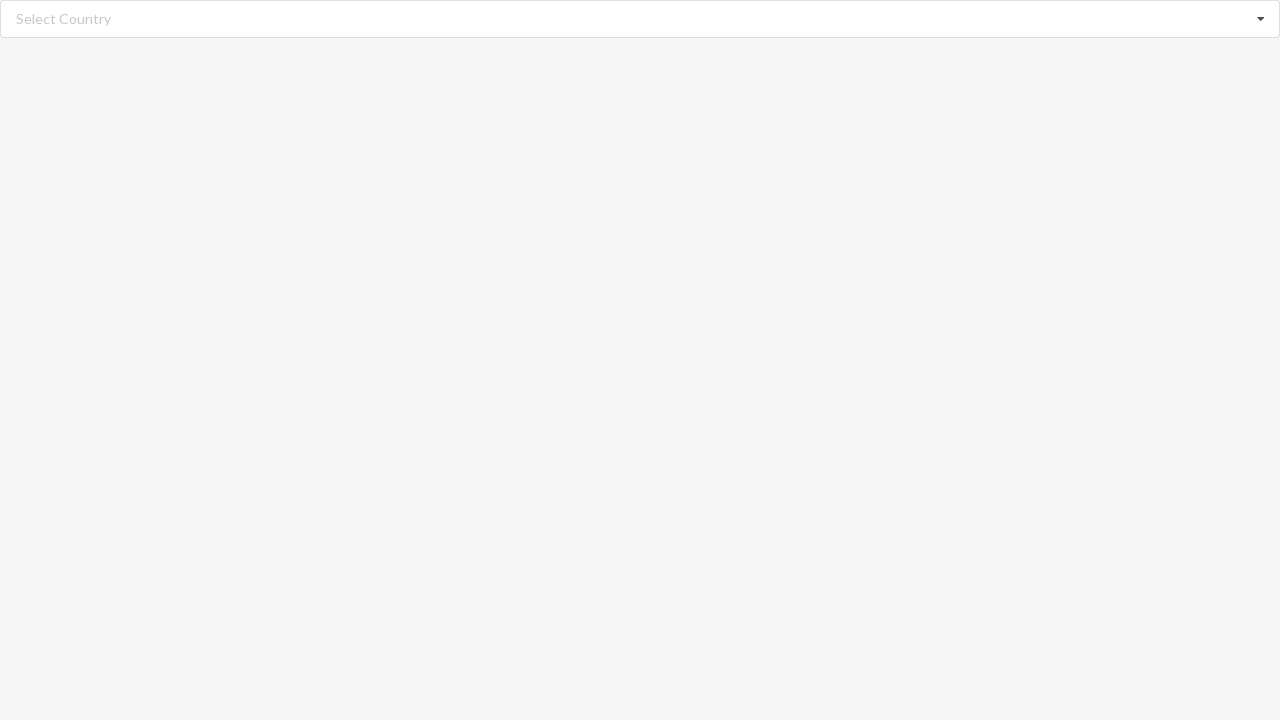

Clicked on dropdown to open menu at (640, 19) on div.dropdown
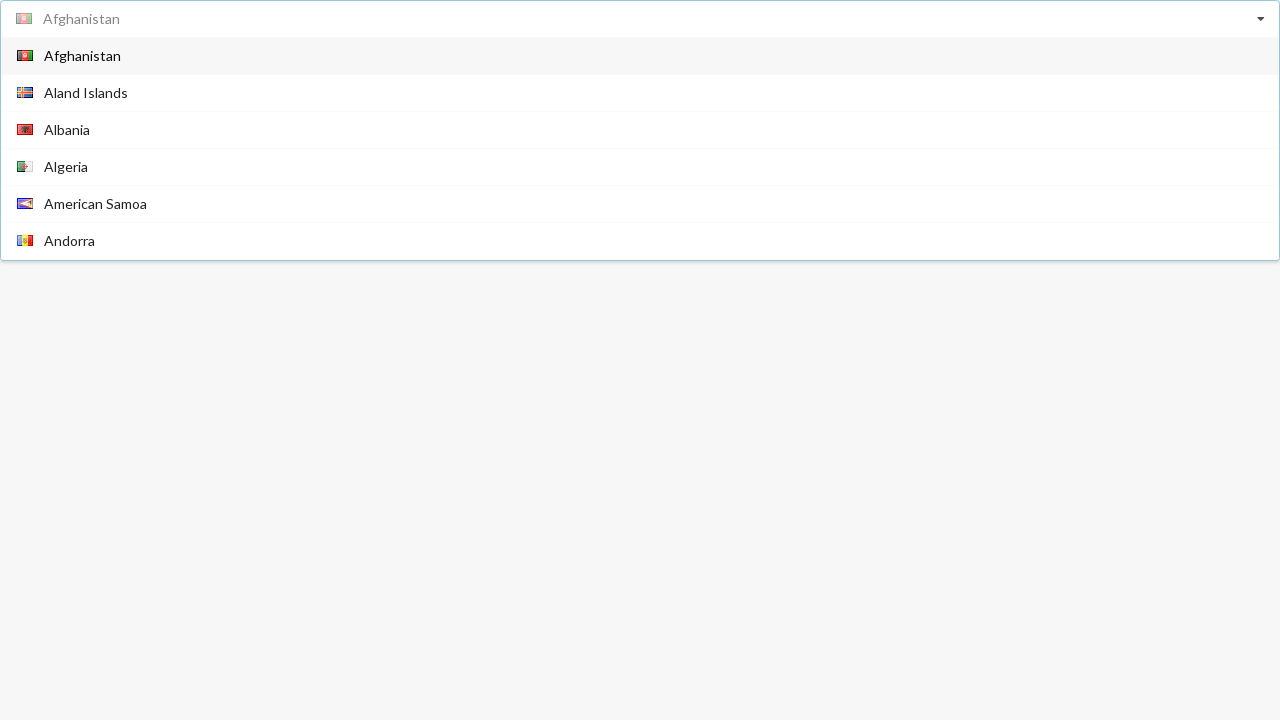

Selected 'Algeria' from dropdown menu at (66, 166) on div.menu span.text:has-text('Algeria')
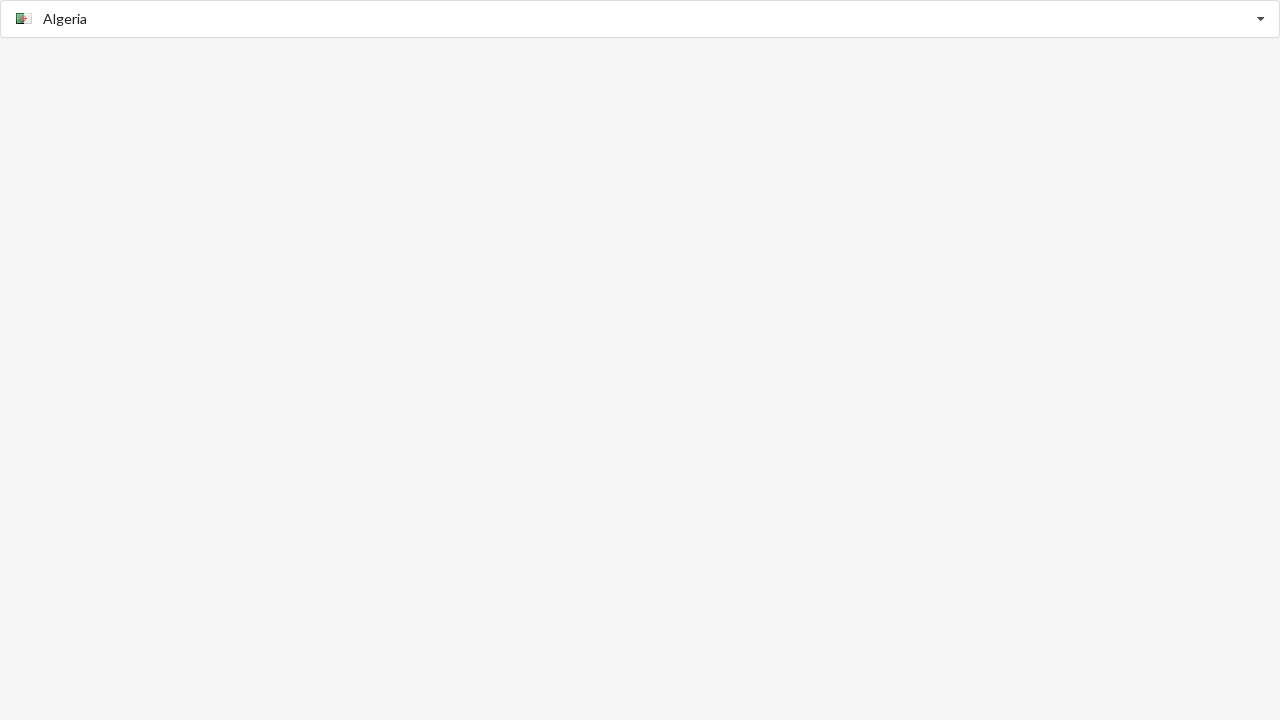

Waited 3 seconds for UI to update
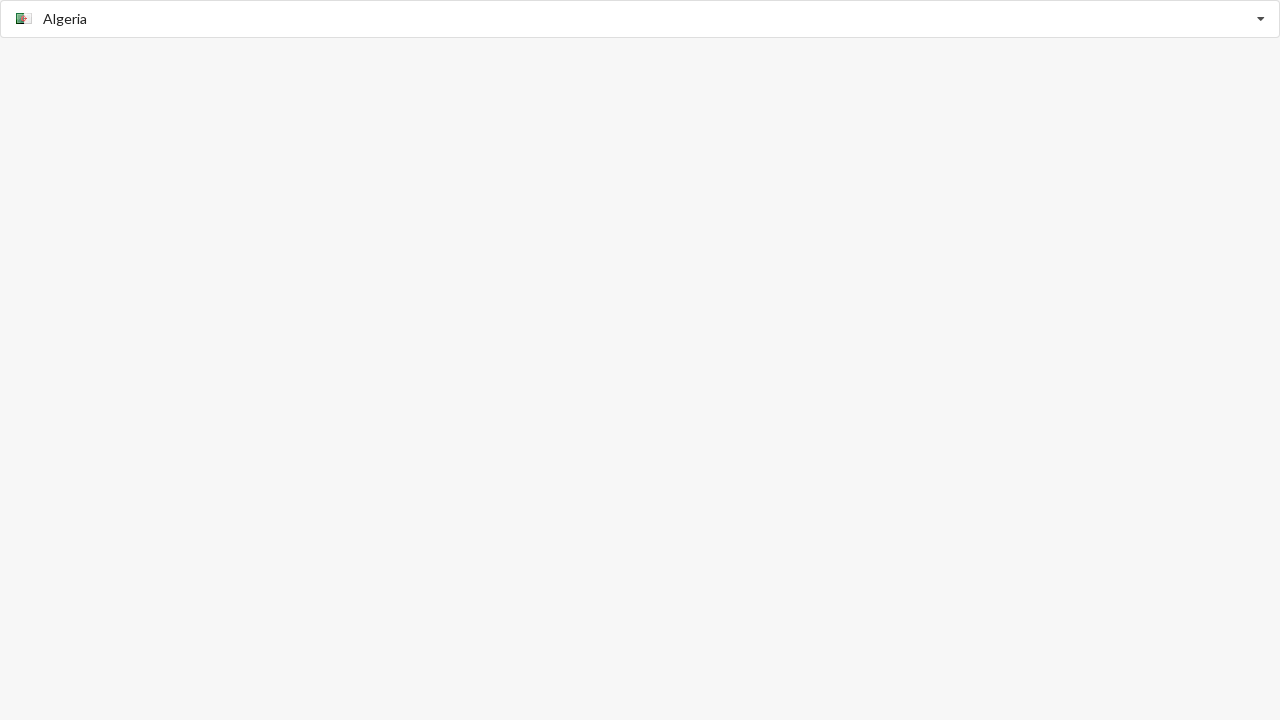

Clicked on dropdown to open menu at (640, 19) on div.dropdown
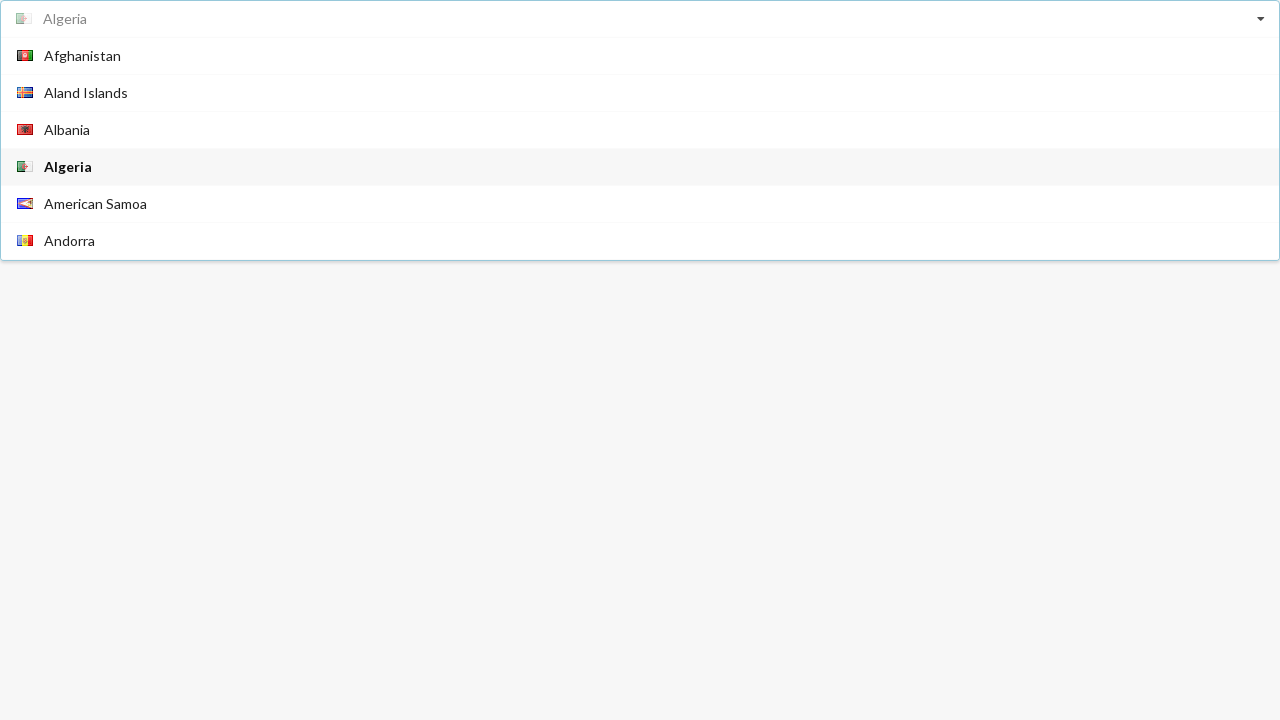

Selected 'Bahrain' from dropdown menu at (68, 148) on div.menu span.text:has-text('Bahrain')
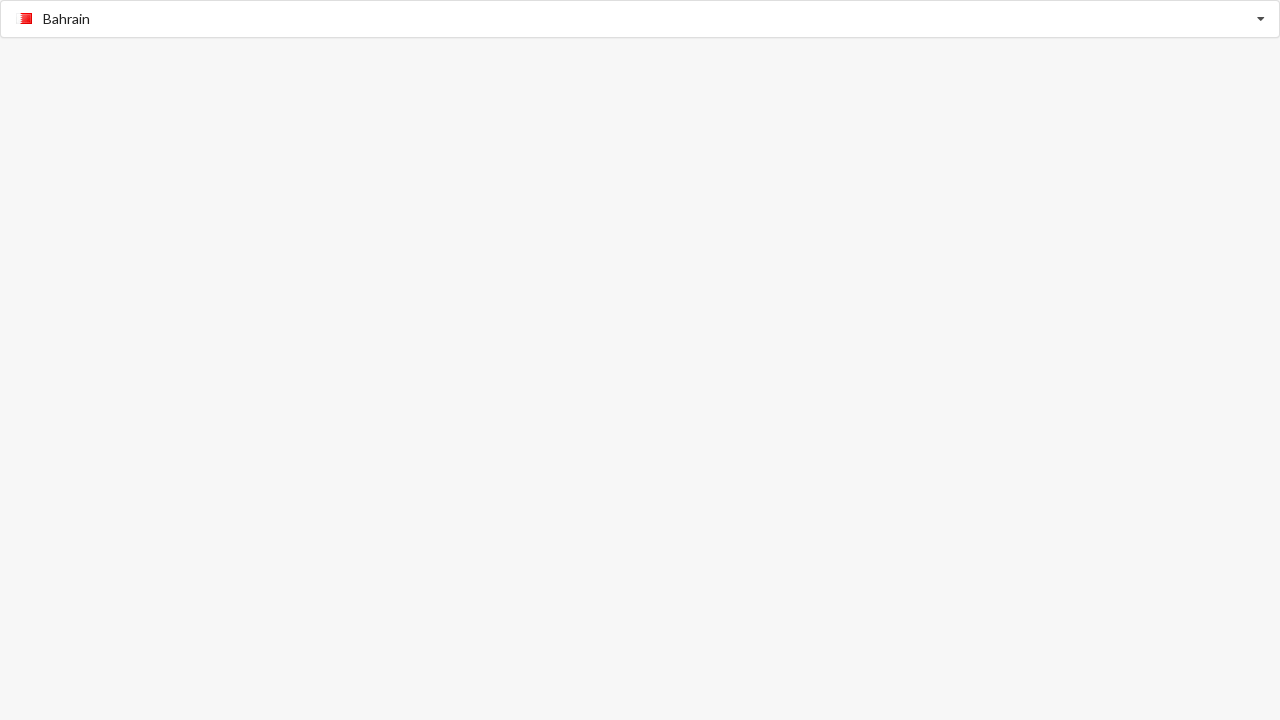

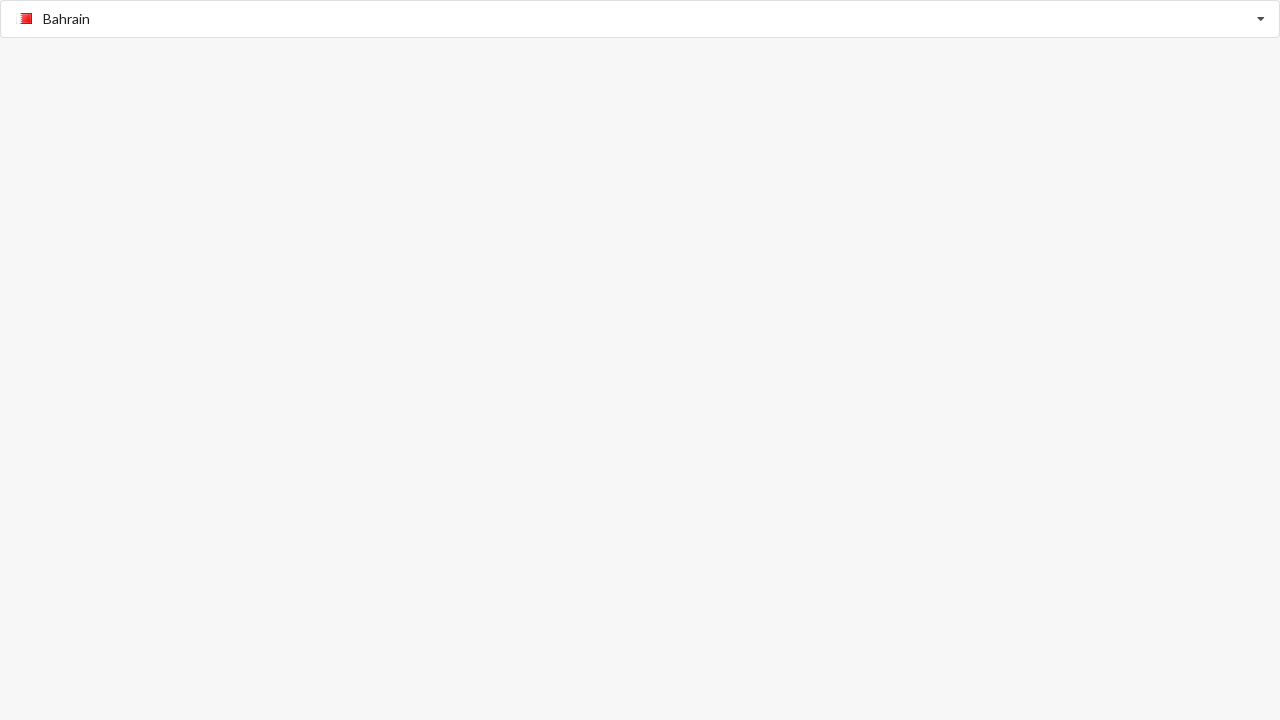